Tests selecting and deselecting form elements by clicking a radio button and checkbox, verifying their selected states

Starting URL: https://automationfc.github.io/basic-form/index.html

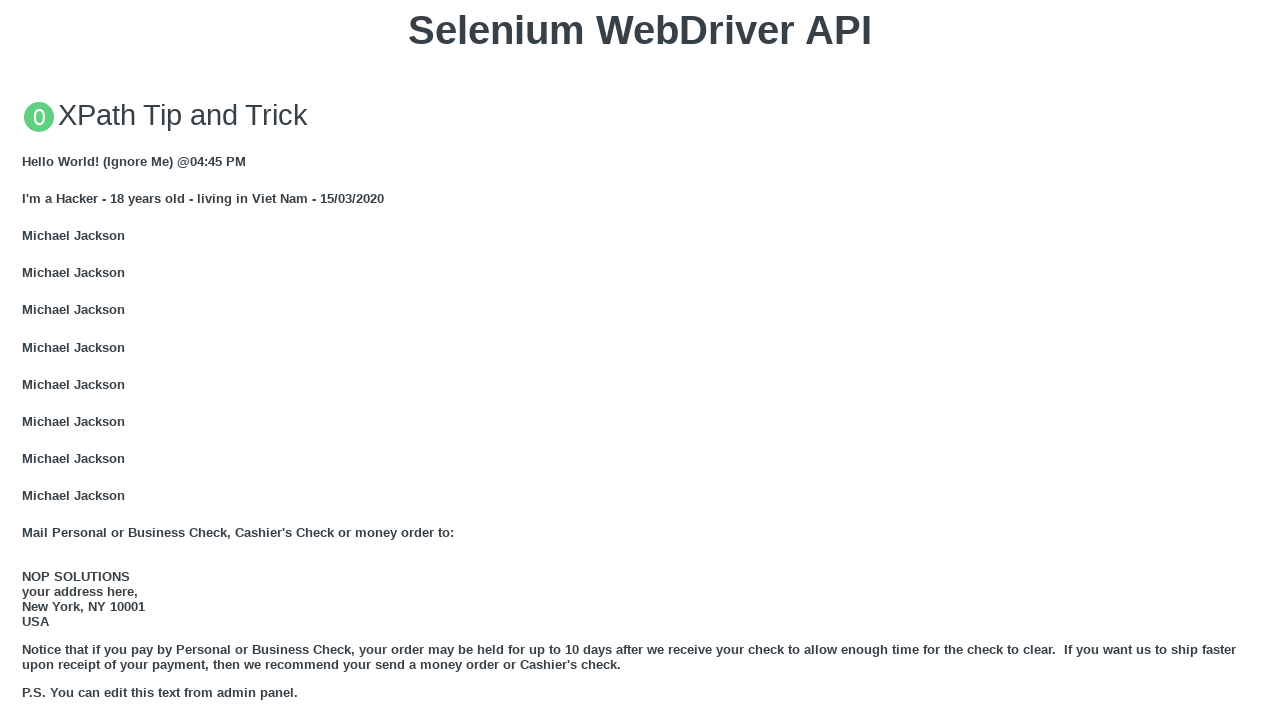

Clicked 'Under 18' radio button at (28, 360) on #under_18
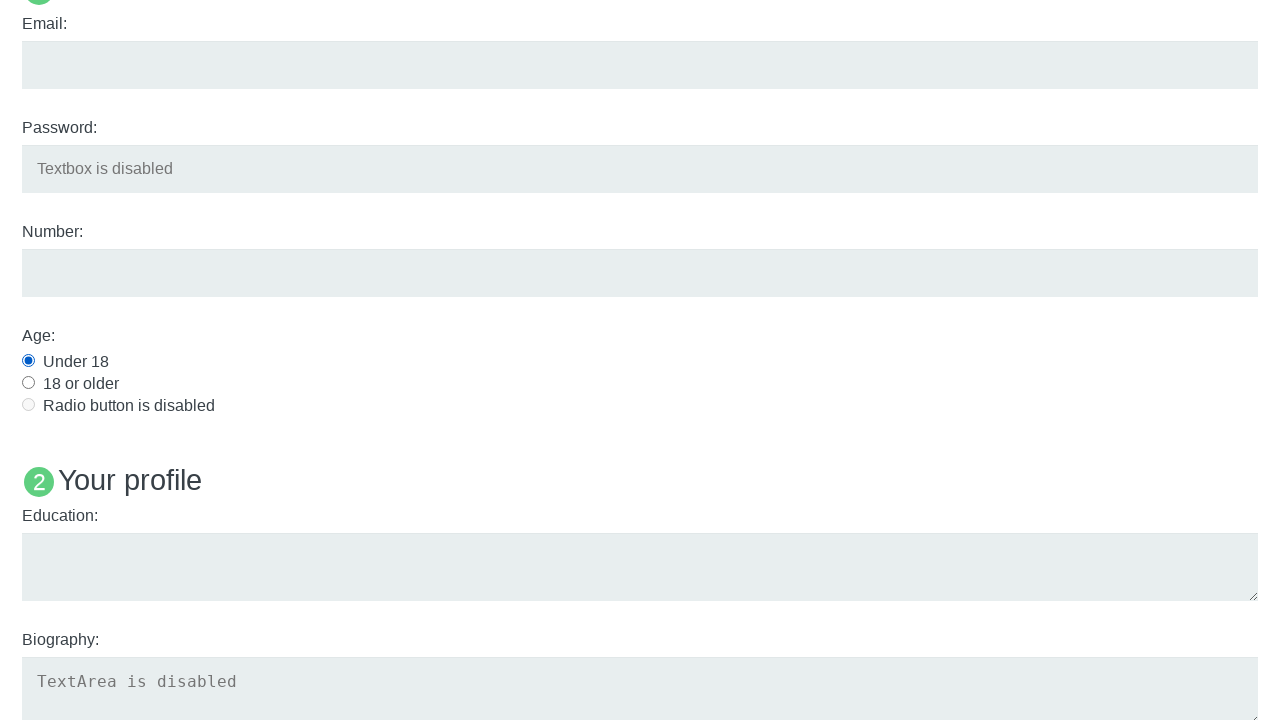

Clicked Java checkbox to select it at (28, 361) on #java
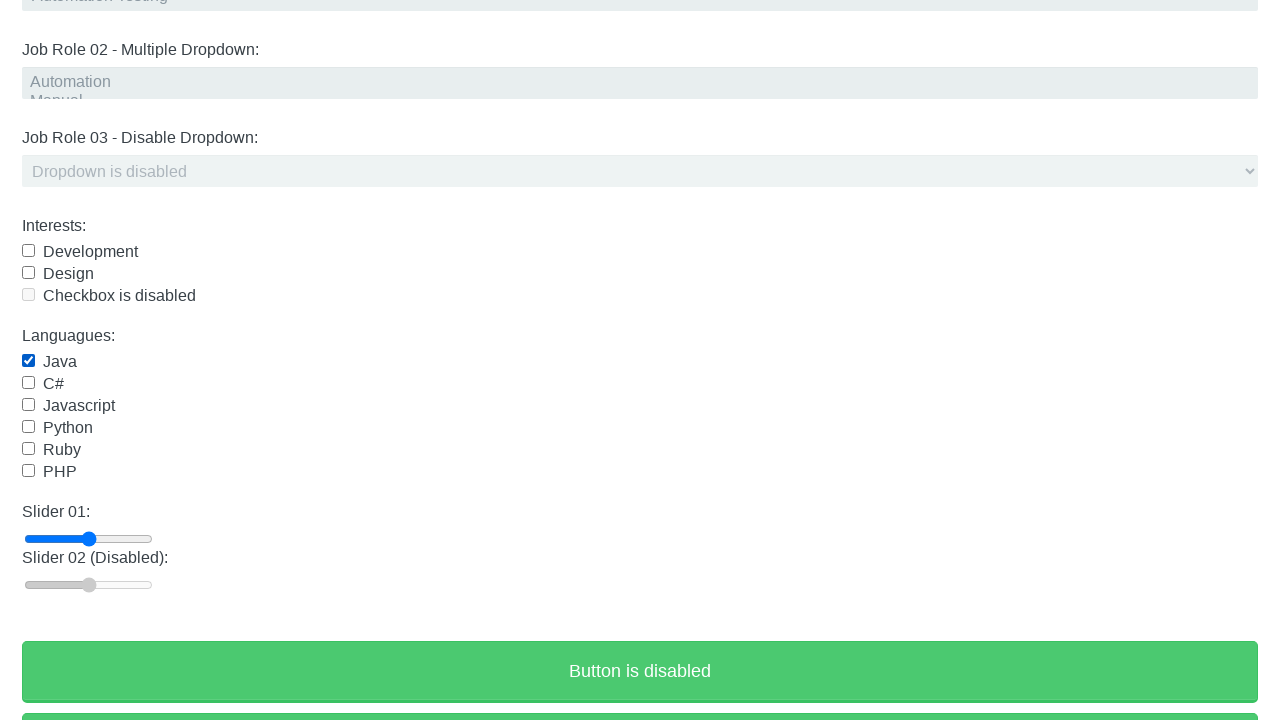

Verified 'Under 18' radio button is selected
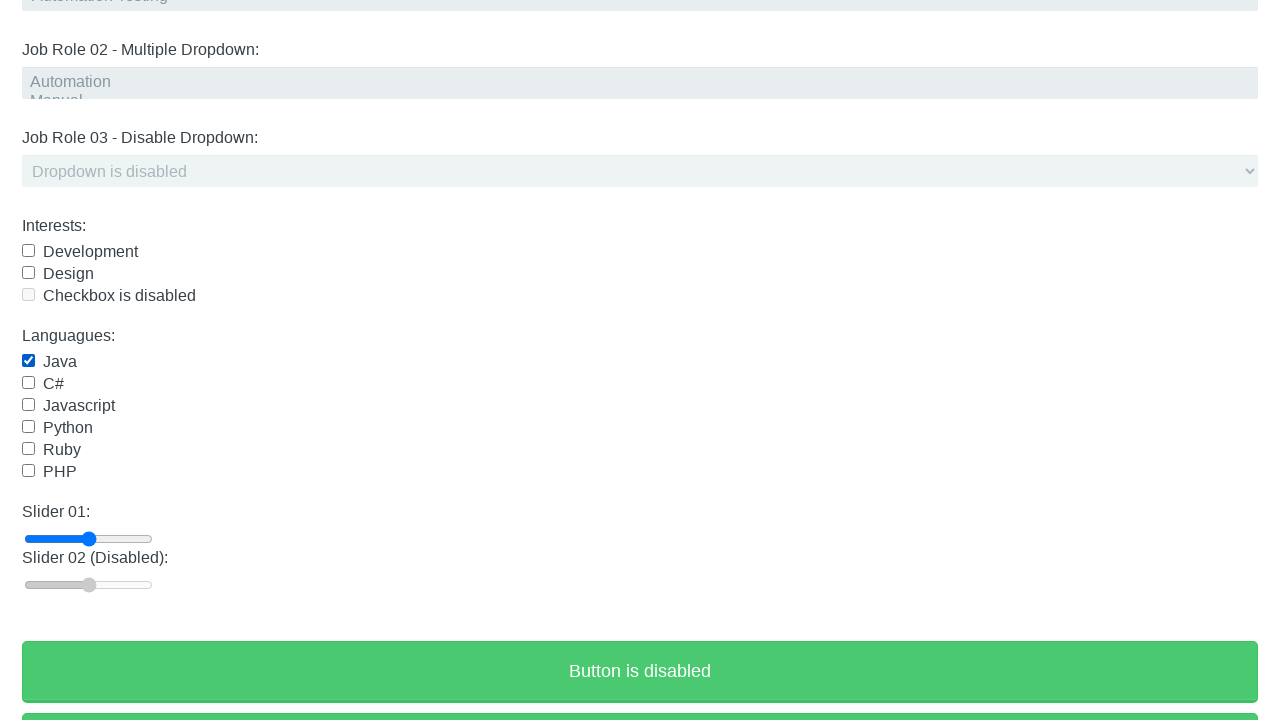

Verified Java checkbox is selected
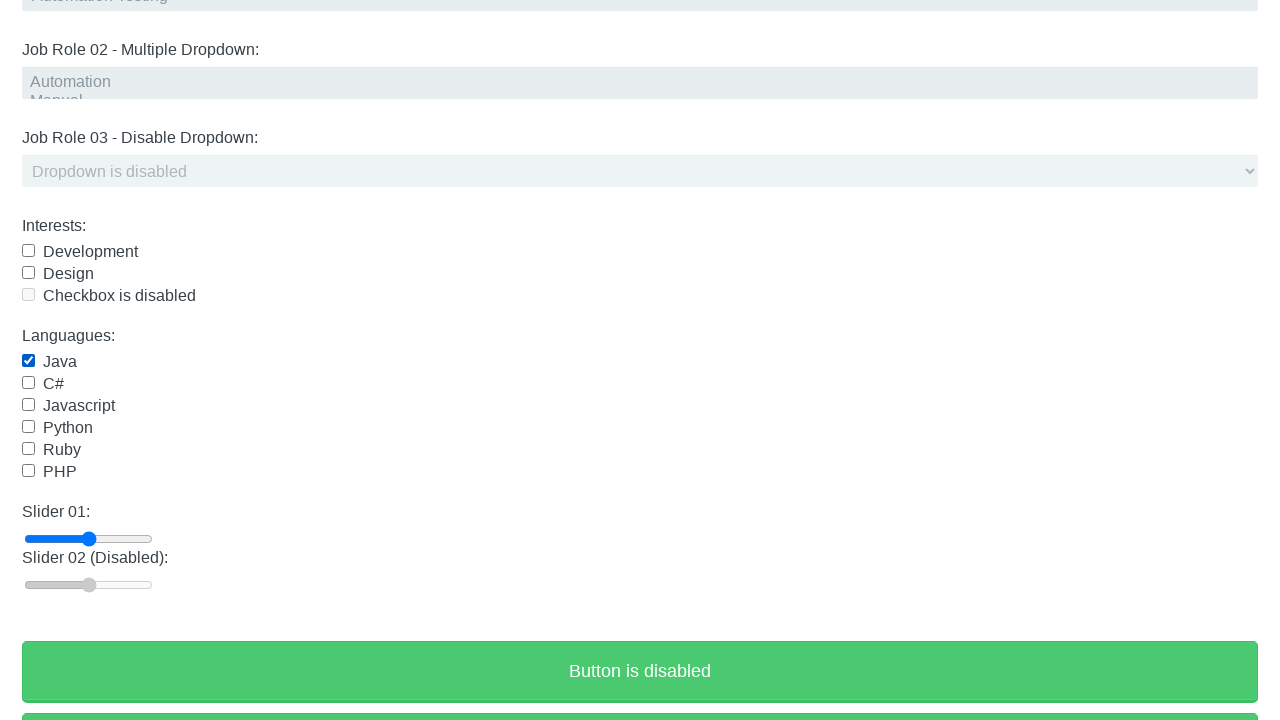

Clicked Java checkbox to deselect it at (28, 361) on #java
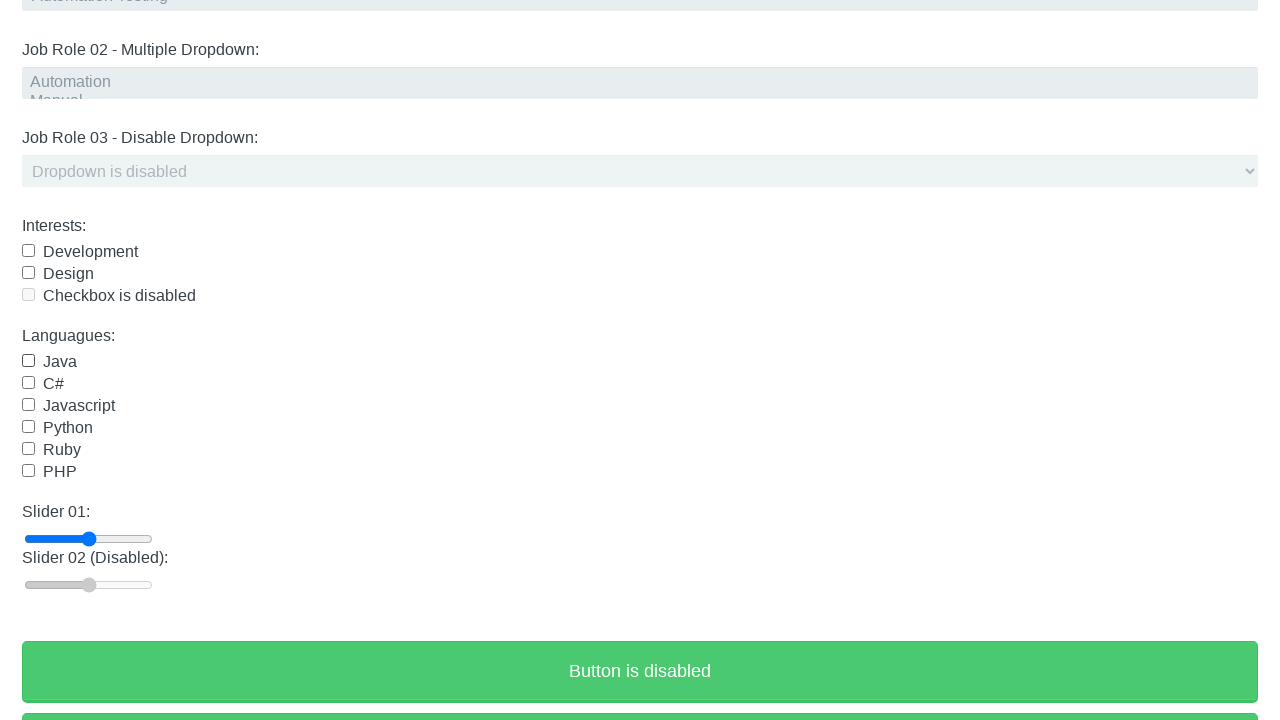

Verified Java checkbox is now deselected
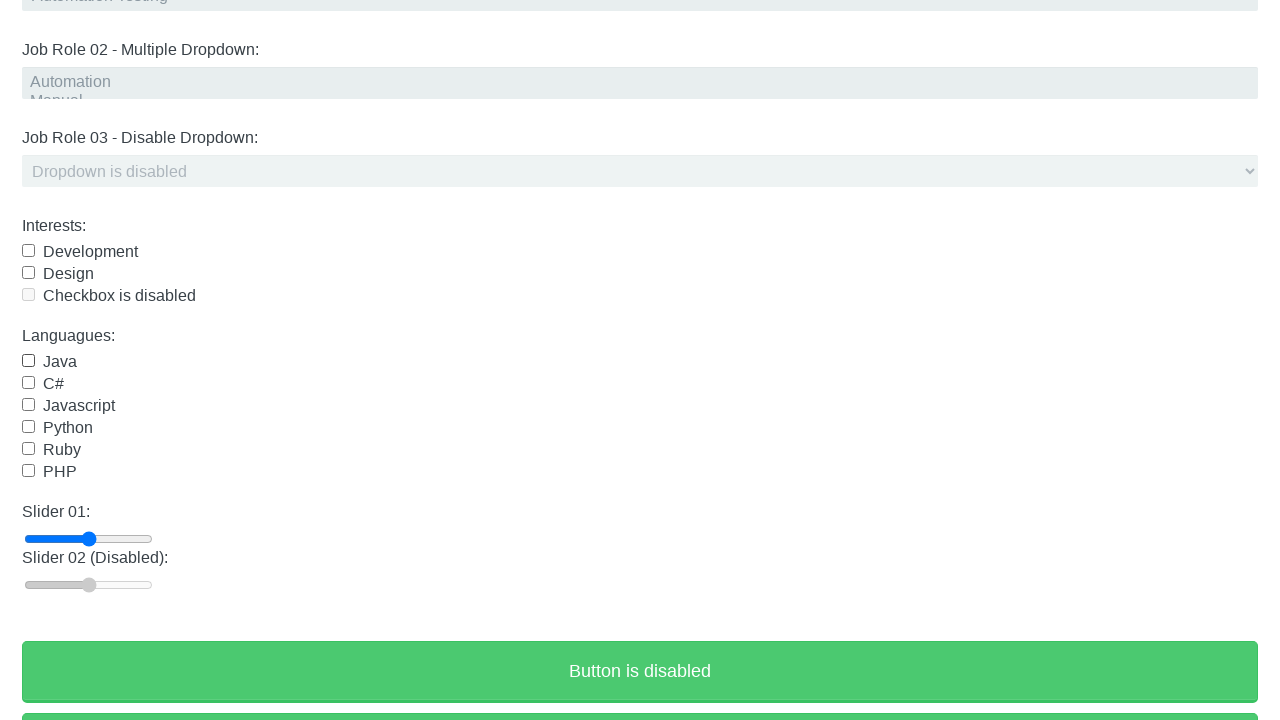

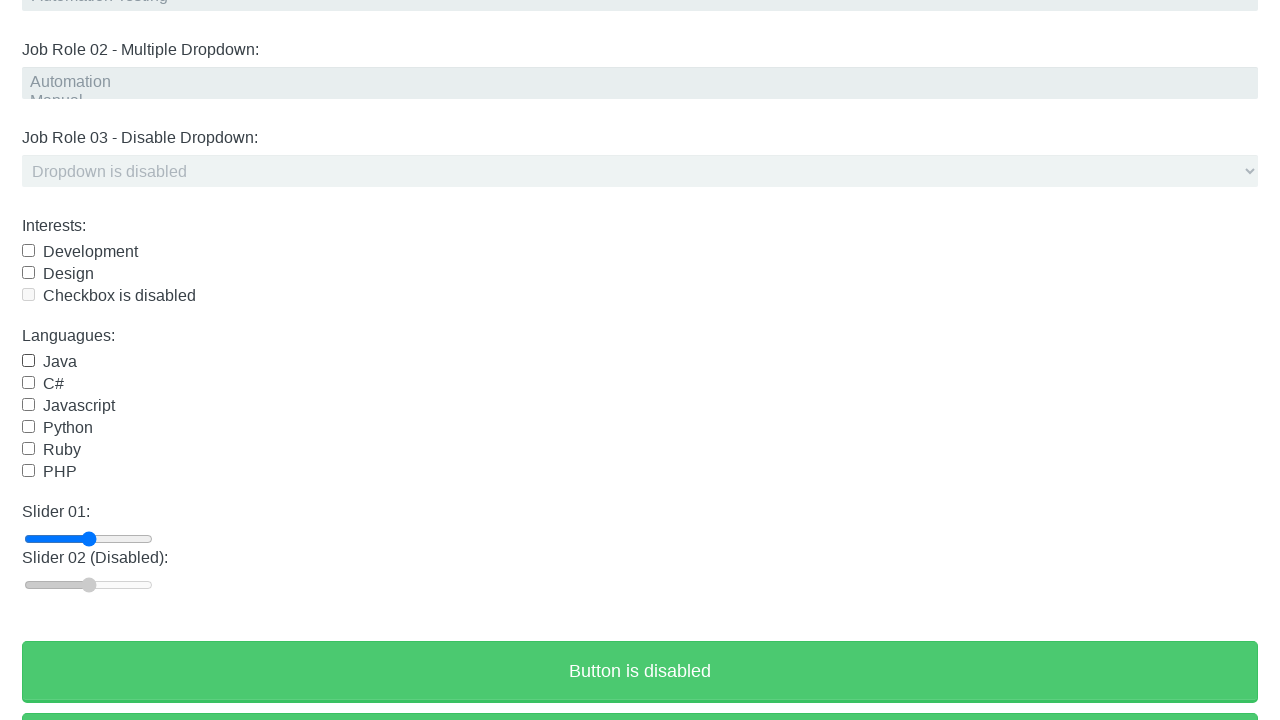